Tests double-clicking on the tasks/questions area to trigger a search interaction

Starting URL: https://thecode.media/

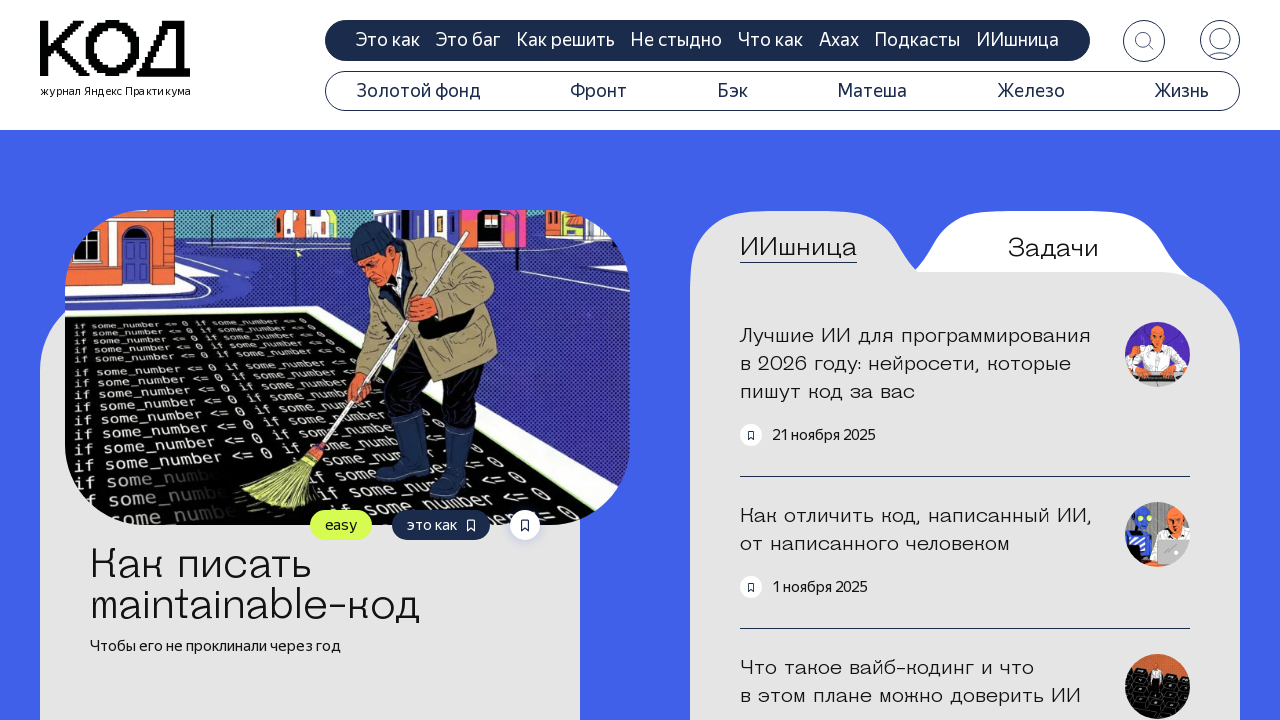

Waited for questions tab to load
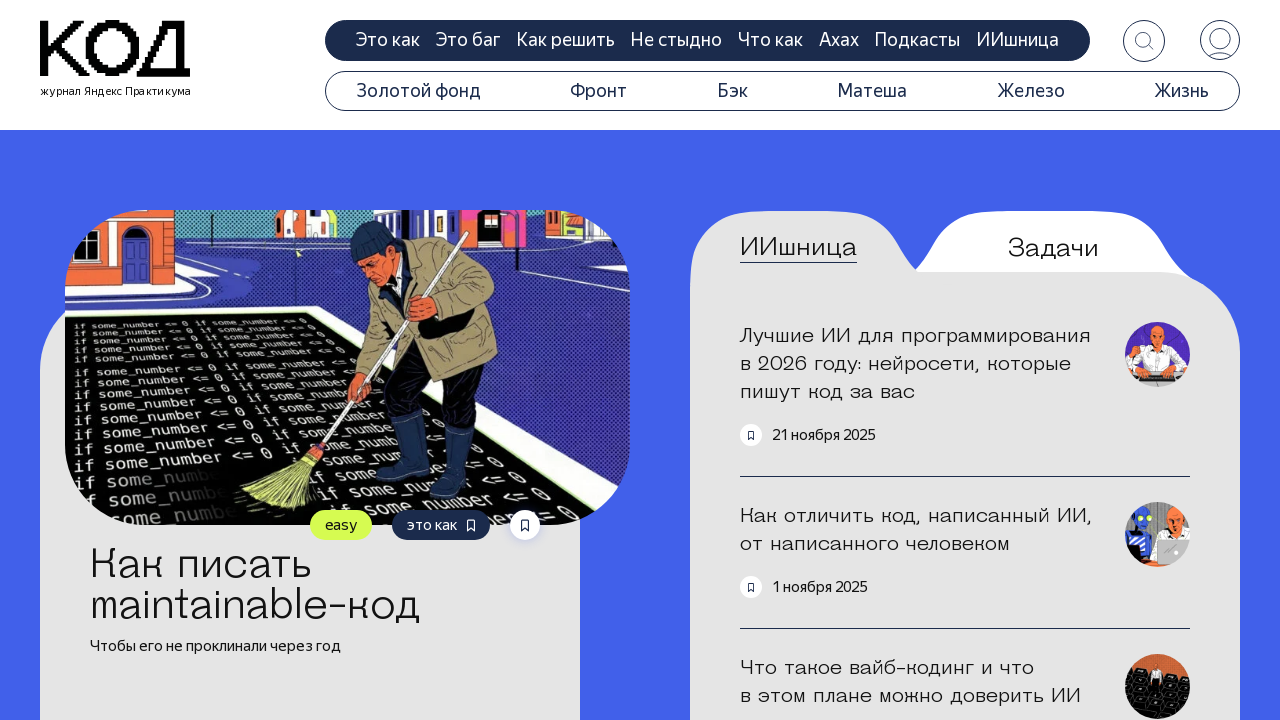

Double-clicked on the questions/tasks tab to trigger search interaction at (1053, 248) on .tab-questions
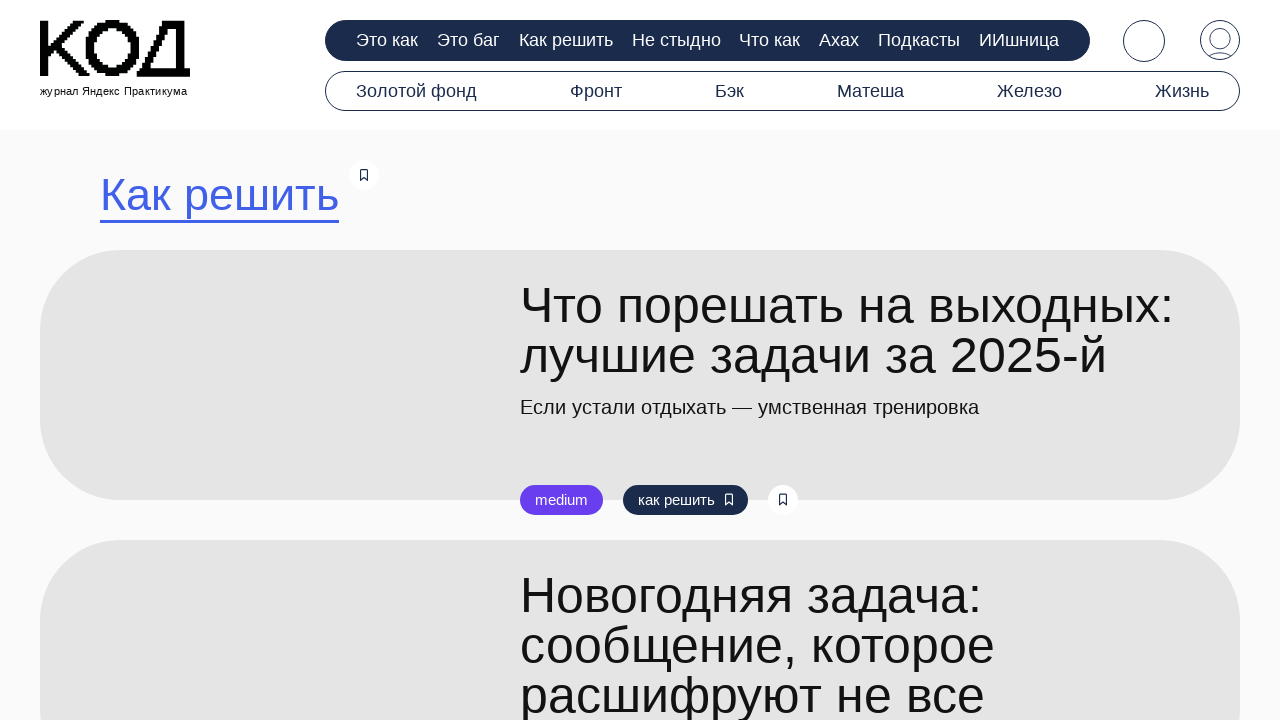

Search title appeared after double-click interaction
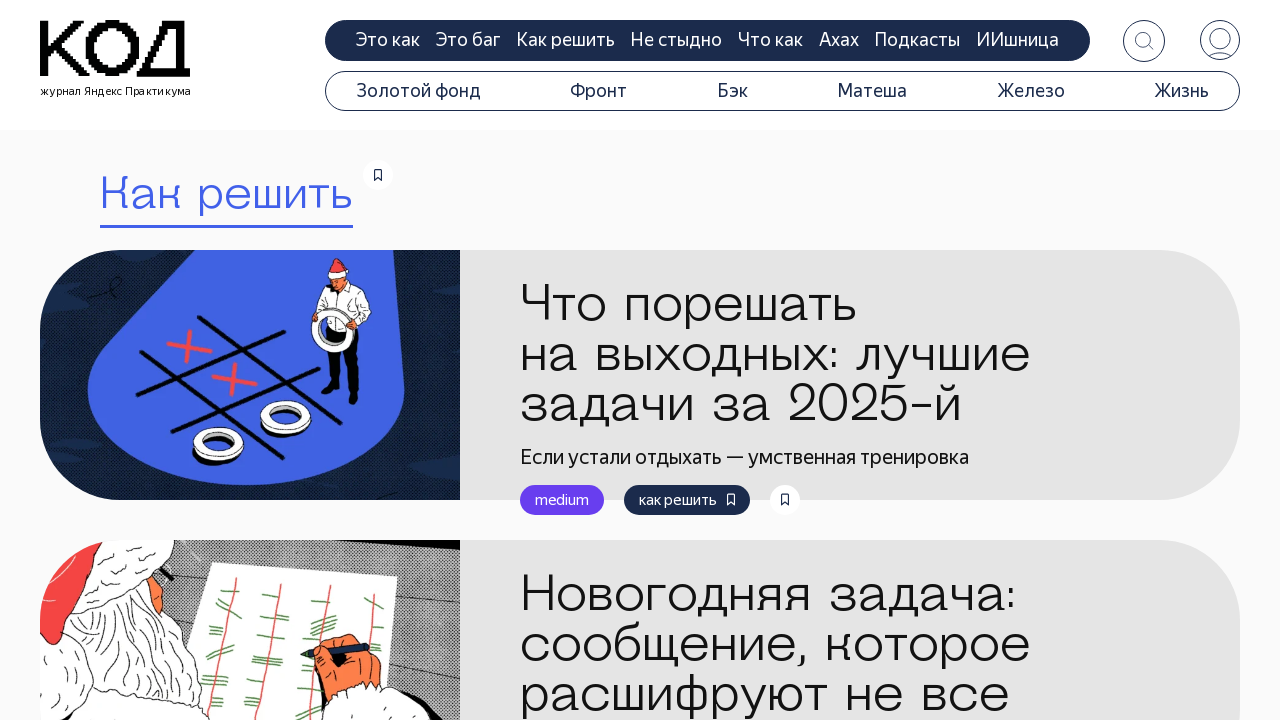

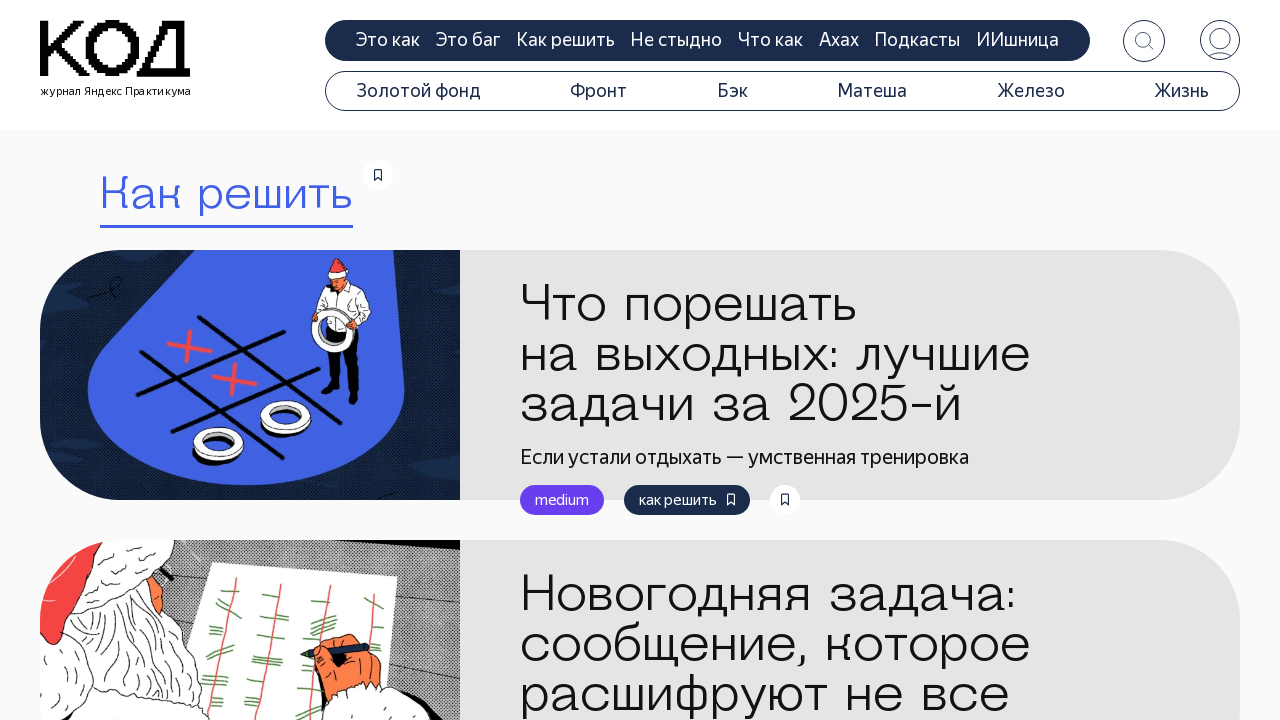